Tests drag and drop action from draggable element to droppable element

Starting URL: https://crossbrowsertesting.github.io/drag-and-drop

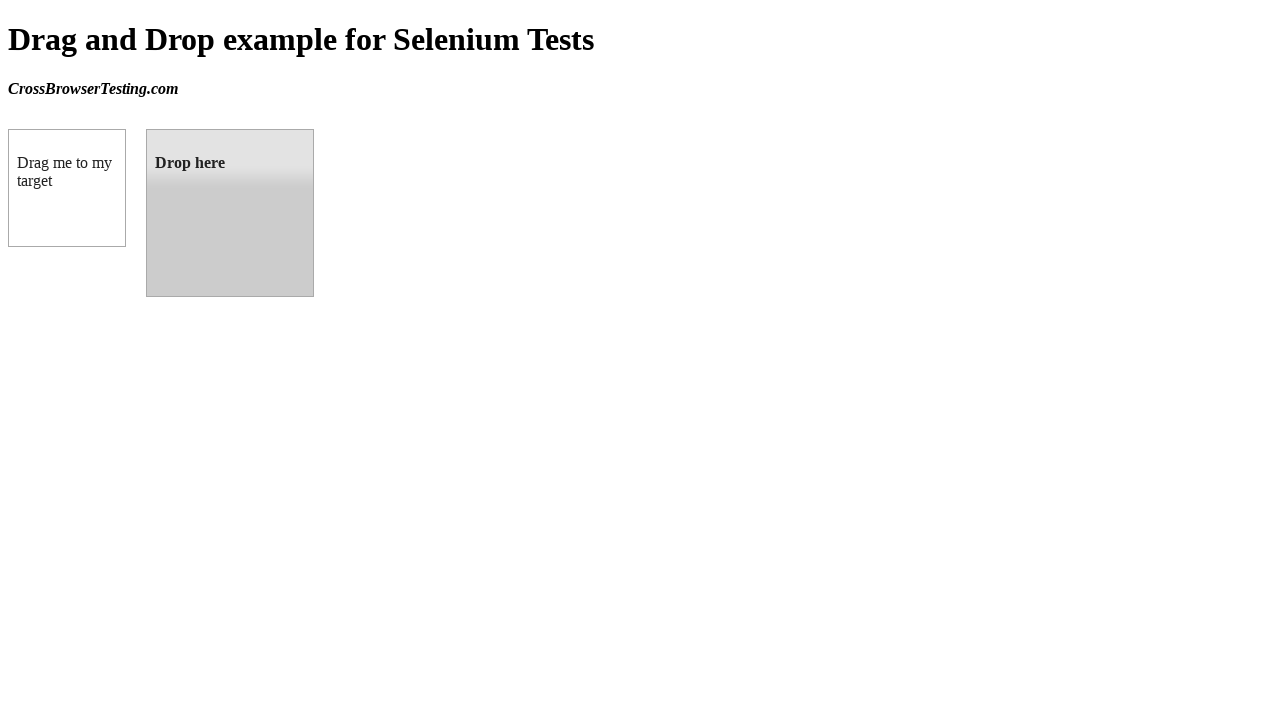

Located draggable element with id 'draggable'
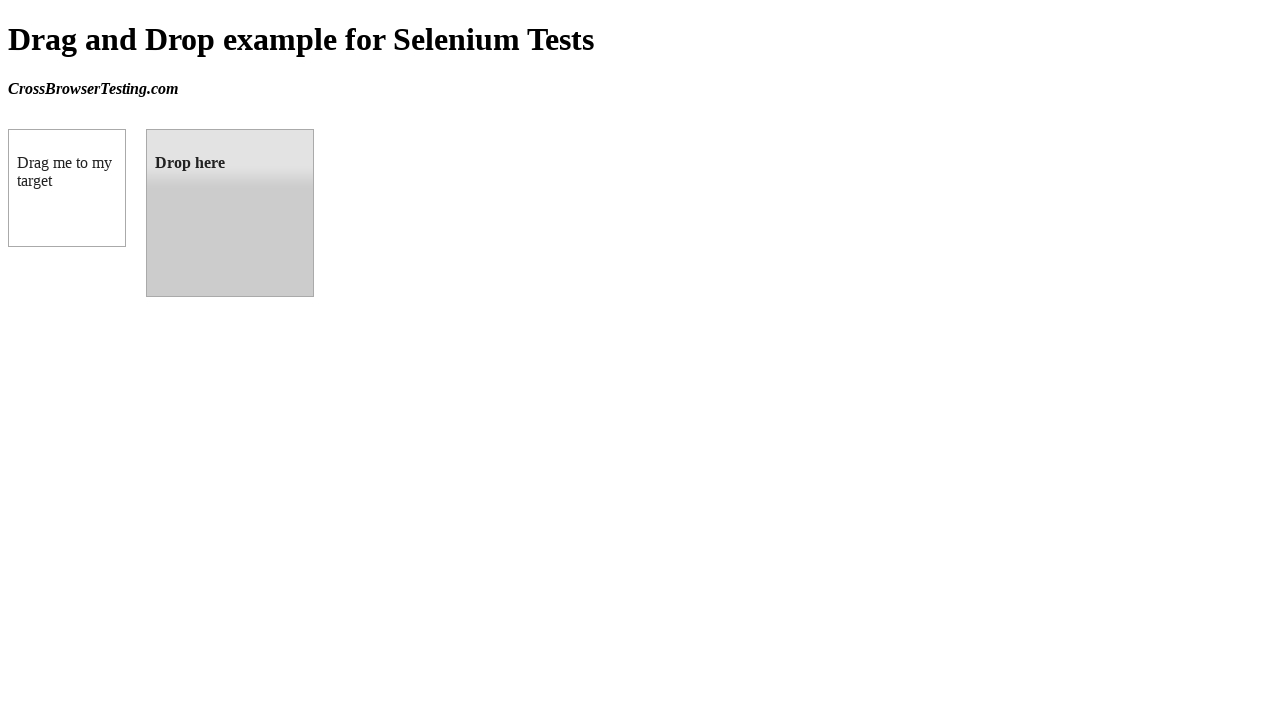

Located droppable element with id 'droppable'
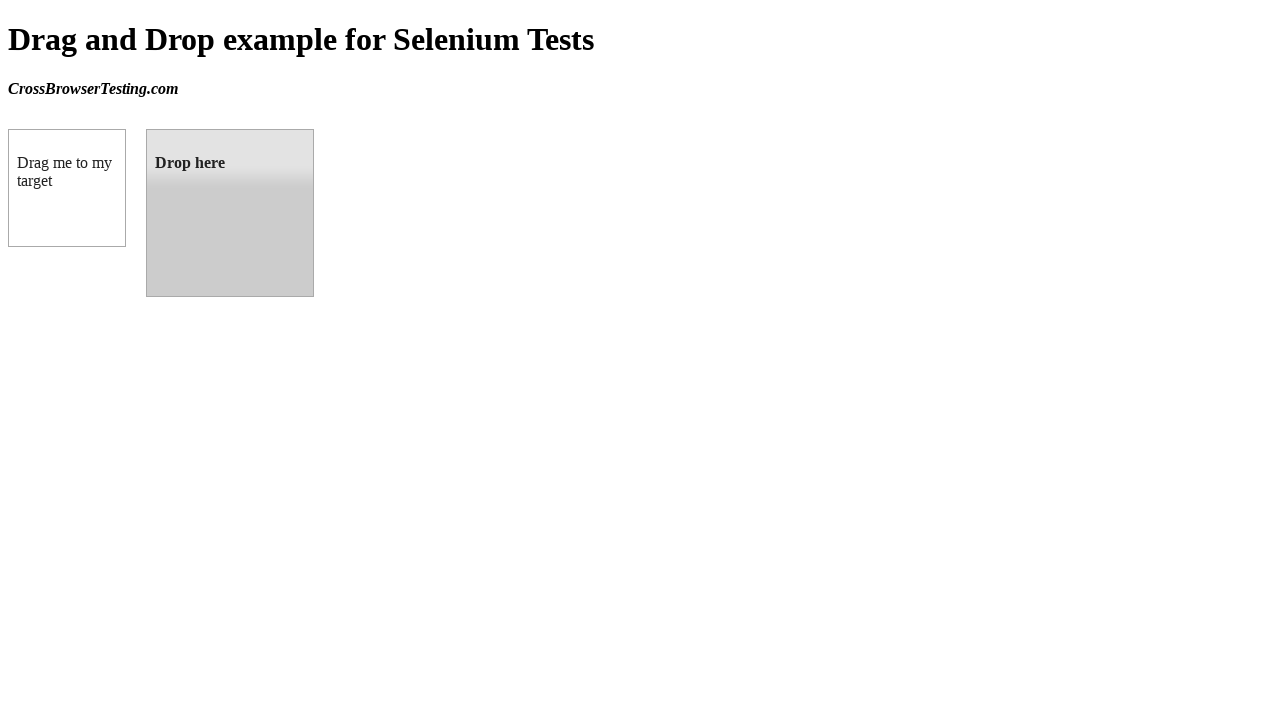

Performed drag and drop from draggable element to droppable element at (230, 213)
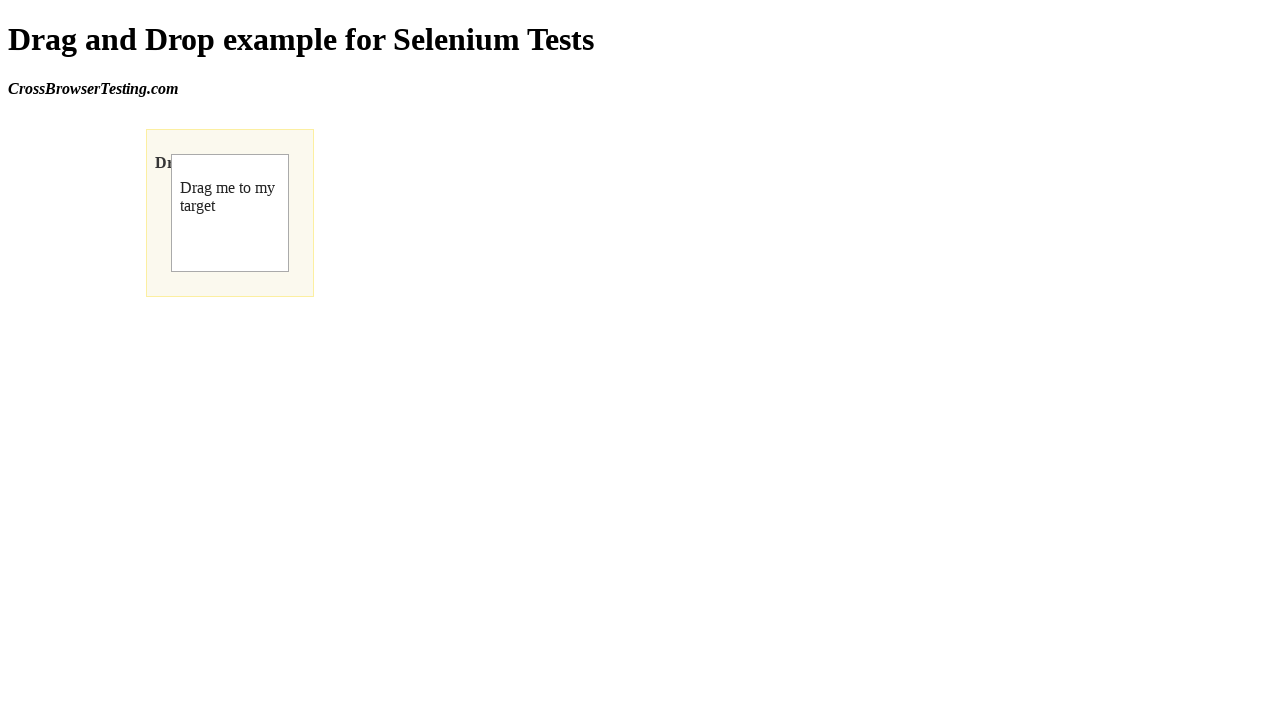

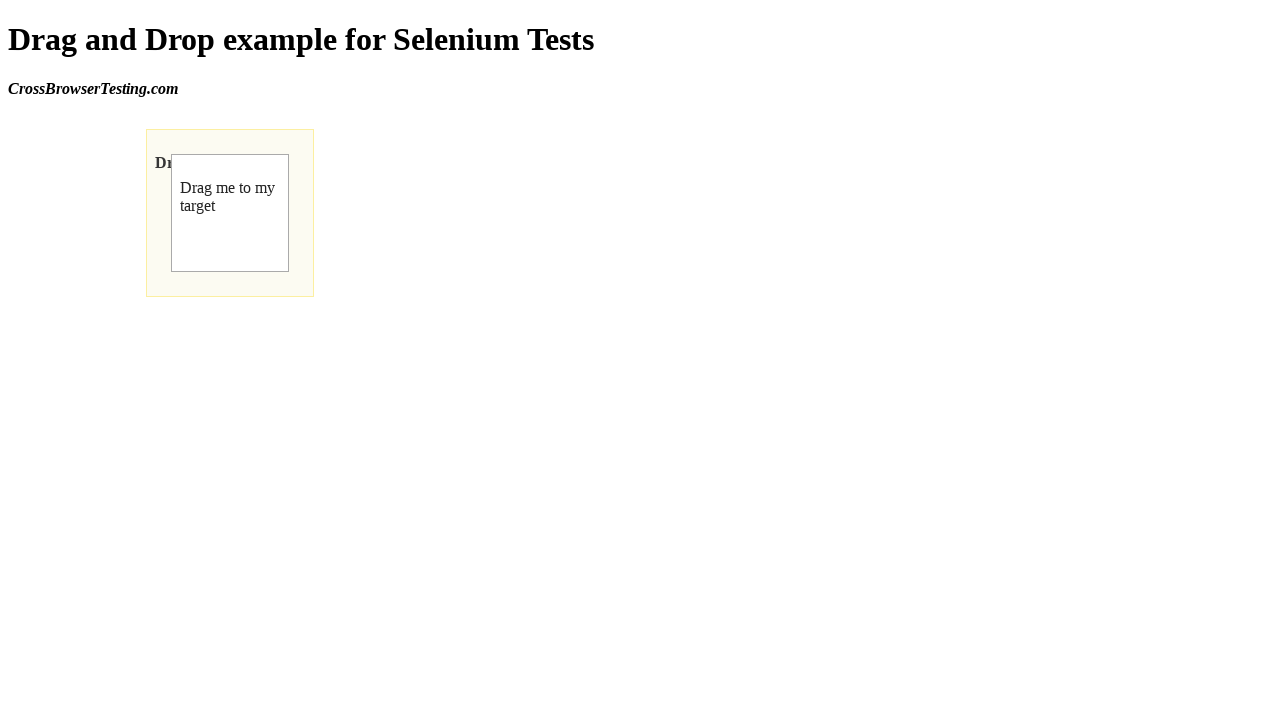